Tests selecting a radio button option for "Cần Thơ" in a Google Forms survey and verifying its selection state

Starting URL: https://docs.google.com/forms/d/e/1FAIpQLSfiypnd69zhuDkjKgqvpID9kwO29UCzeCVrGGtbNPZXQok0jA/viewform

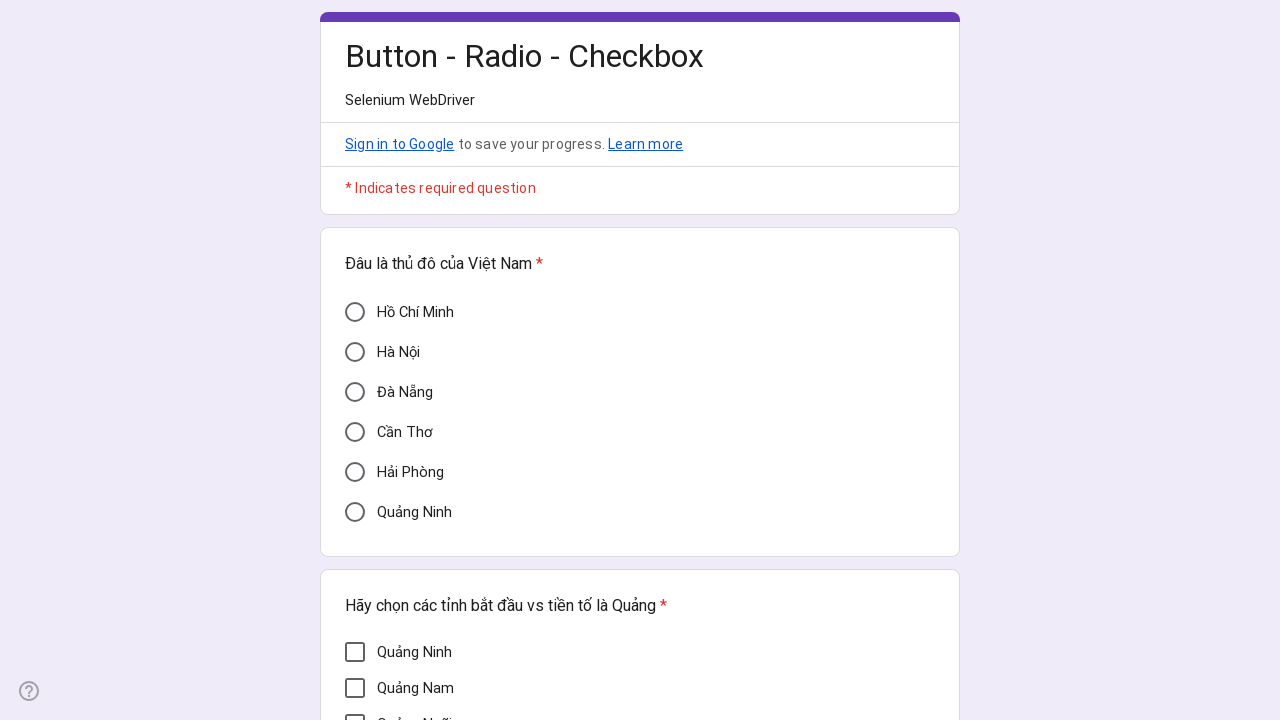

Located the Cần Thơ radio button element
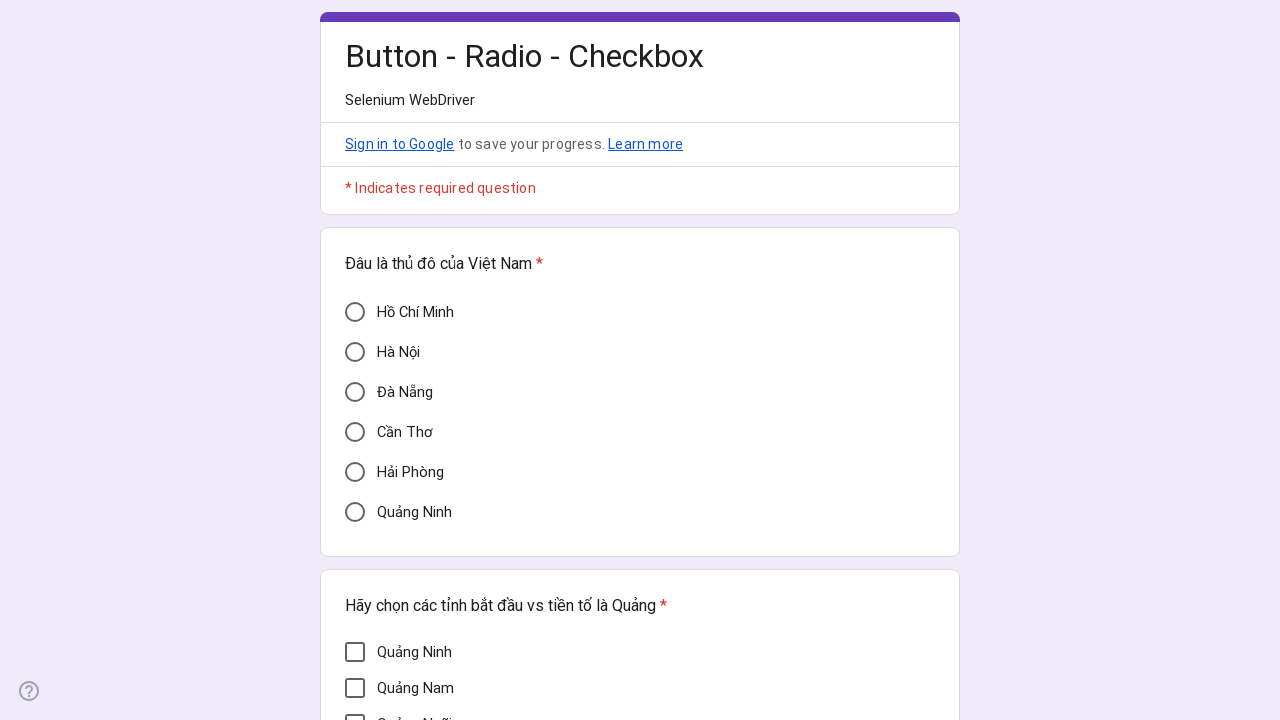

Verified that Cần Thơ radio button is not selected initially
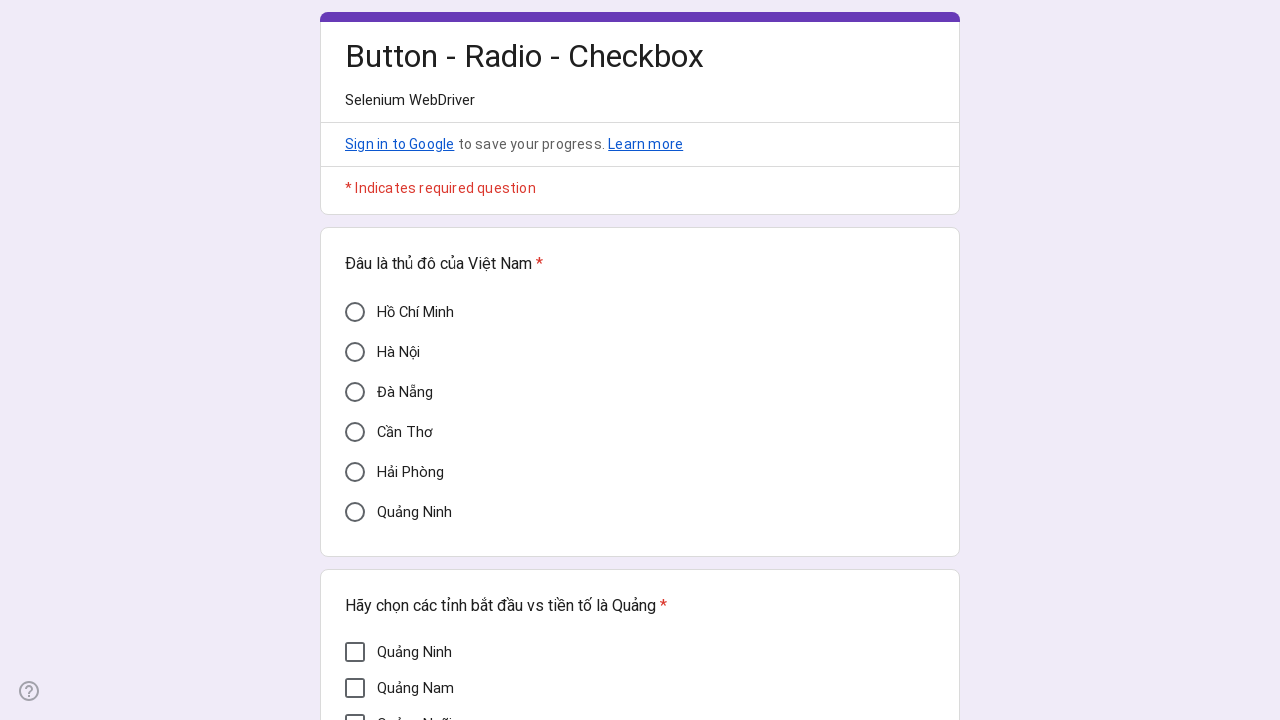

Clicked the Cần Thơ radio button at (355, 432) on div[aria-label='Cần Thơ']
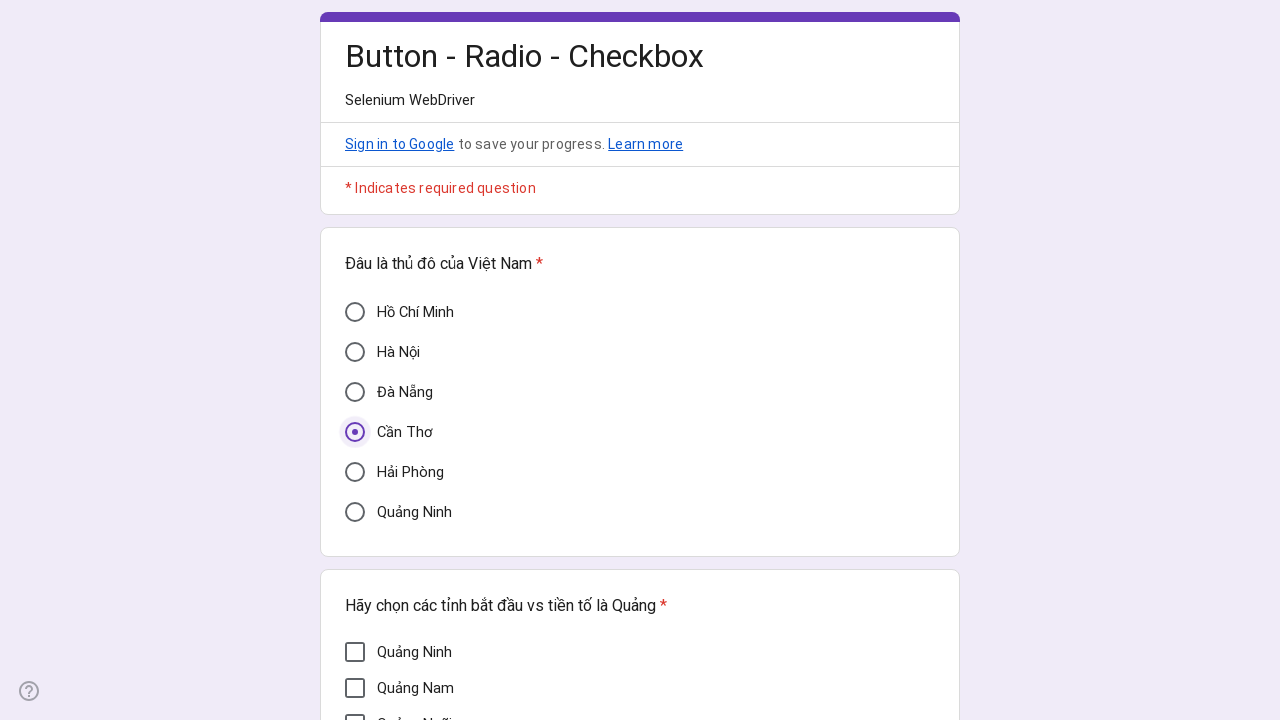

Waited for selection to register (1000ms timeout)
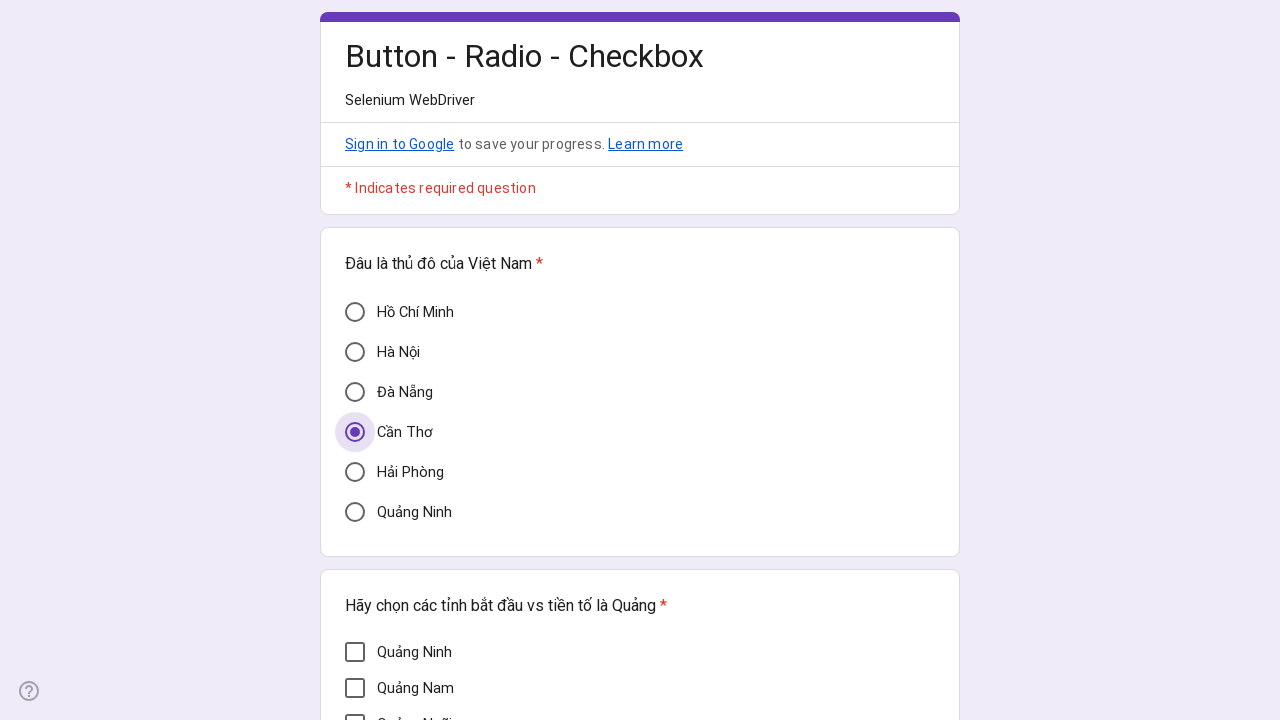

Verified that Cần Thơ radio button is now selected
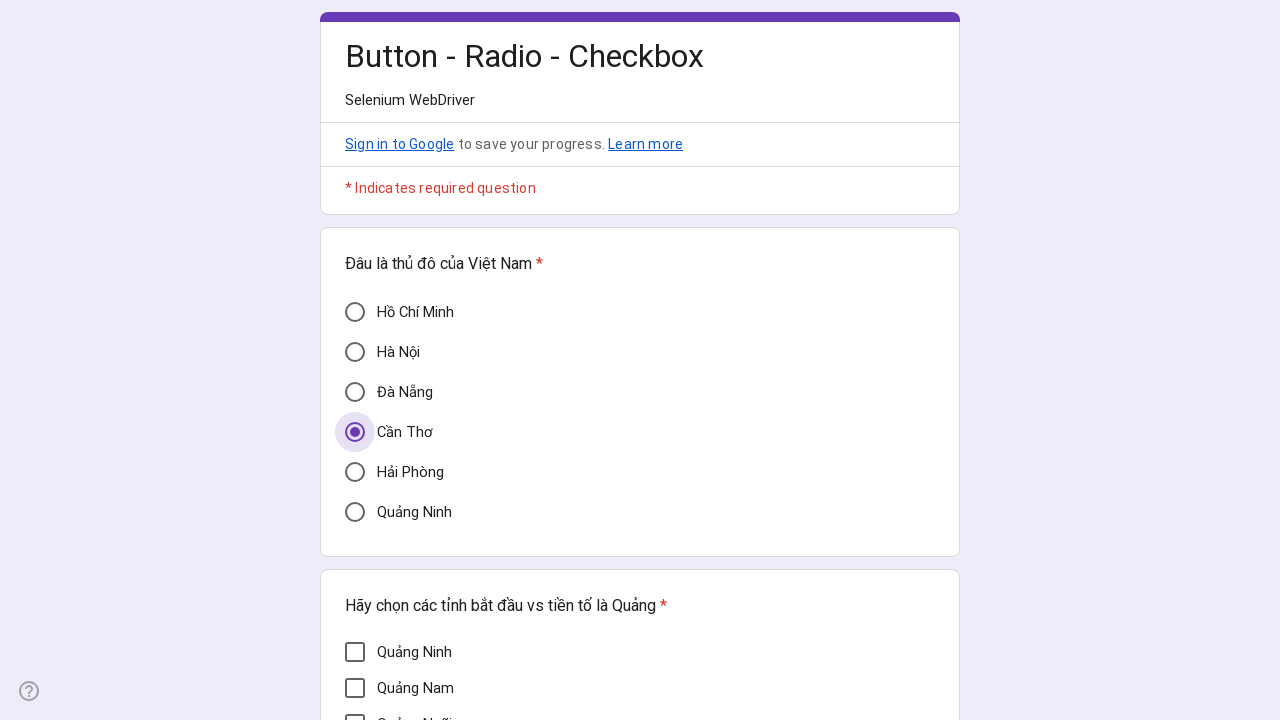

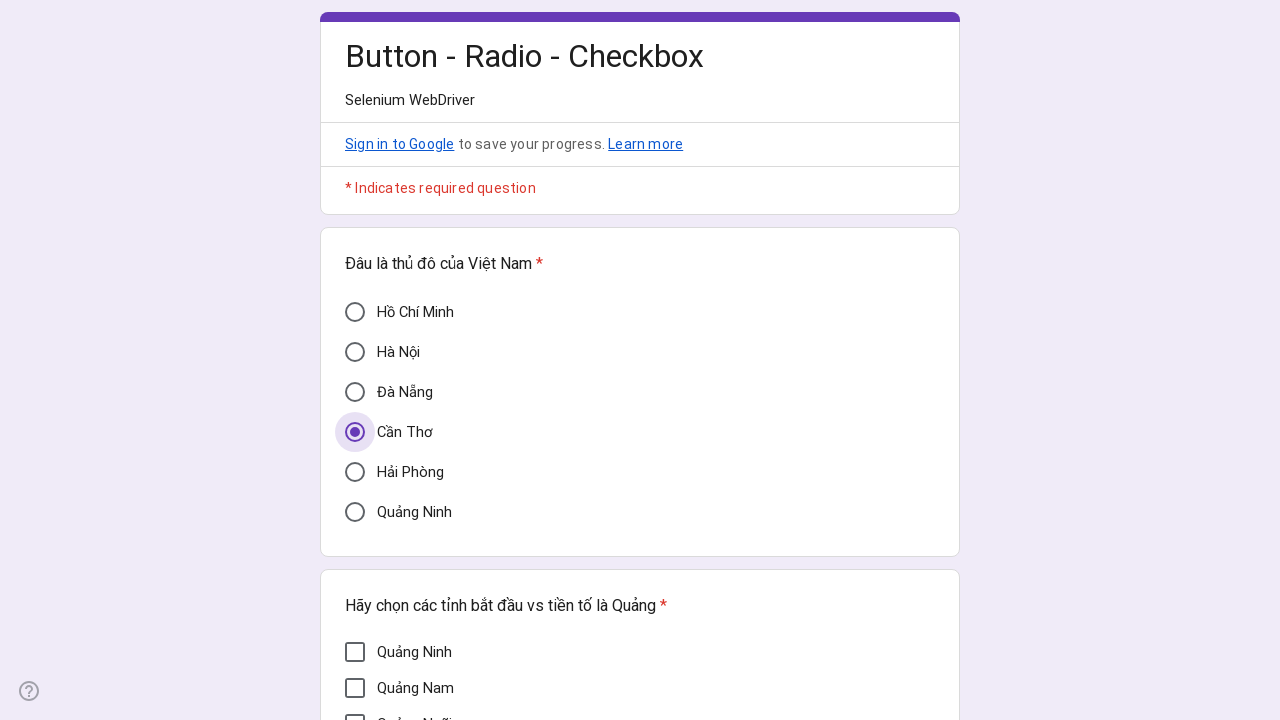